Navigates to NSE India's live market indices page and verifies that the live index table is loaded and visible.

Starting URL: https://www.nseindia.com/market-data/live-market-indices

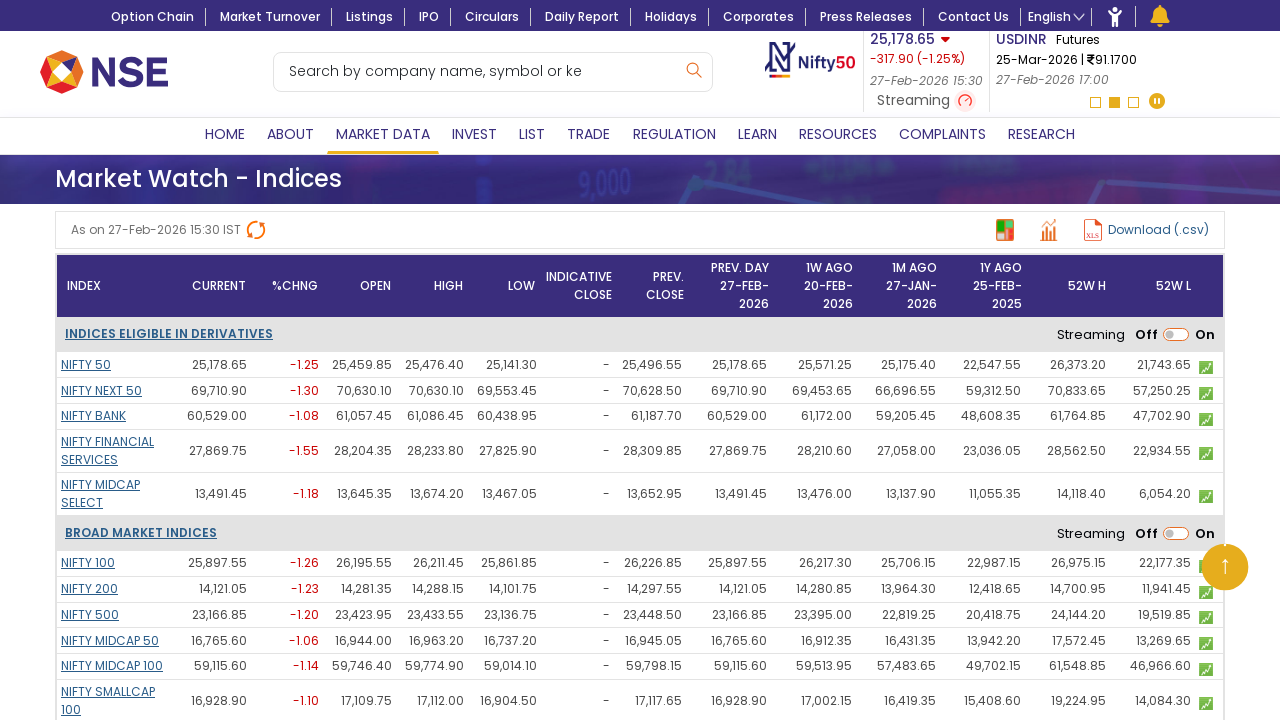

Navigated to NSE India live market indices page
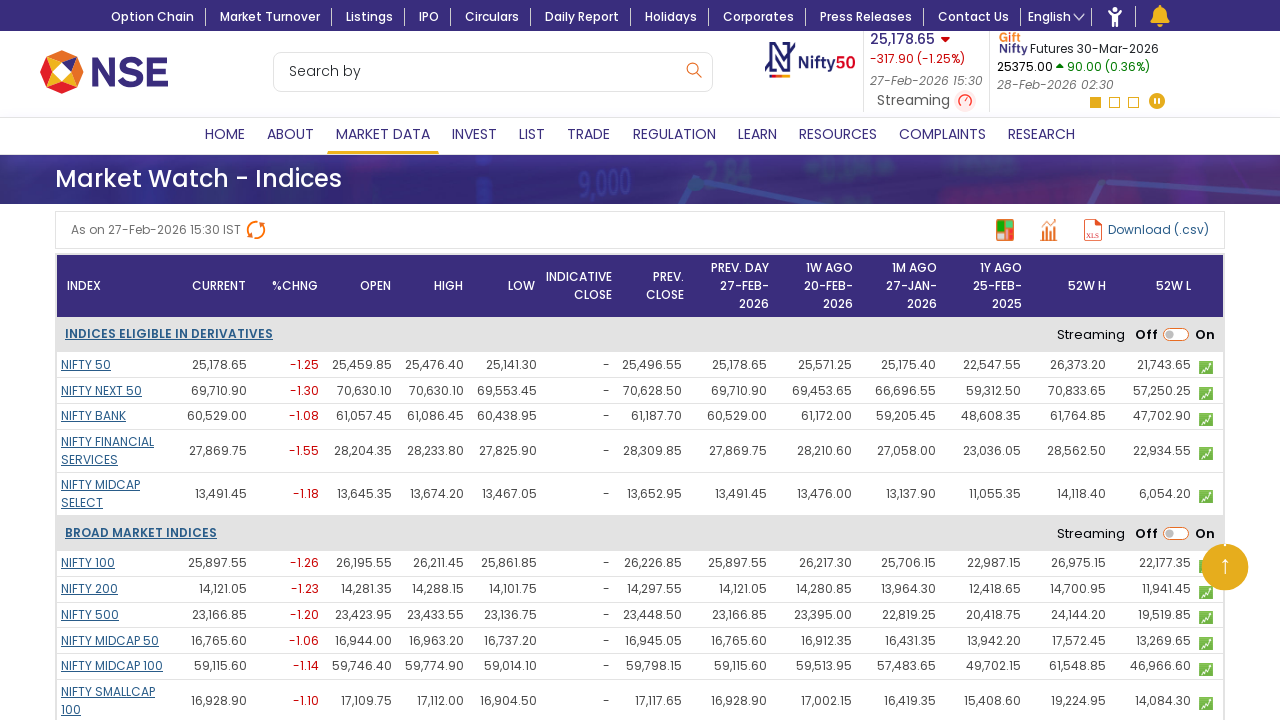

Live index table selector appeared on page
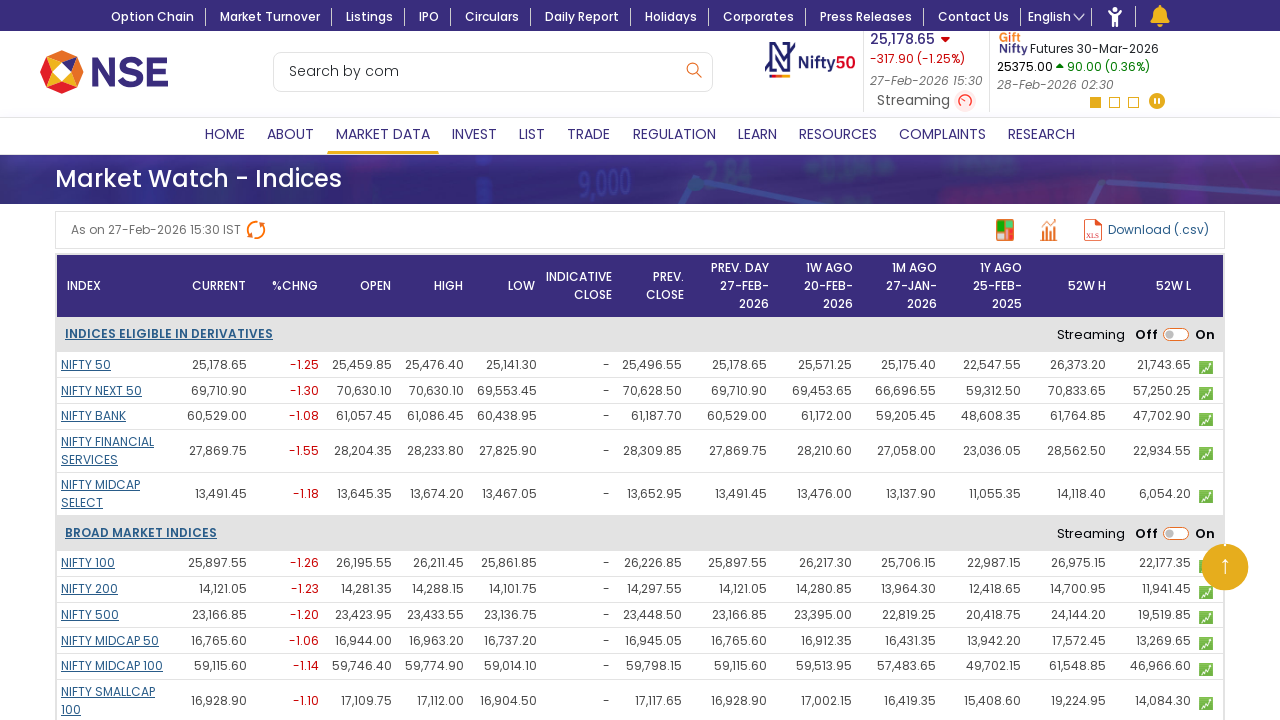

Live index table loaded with data content
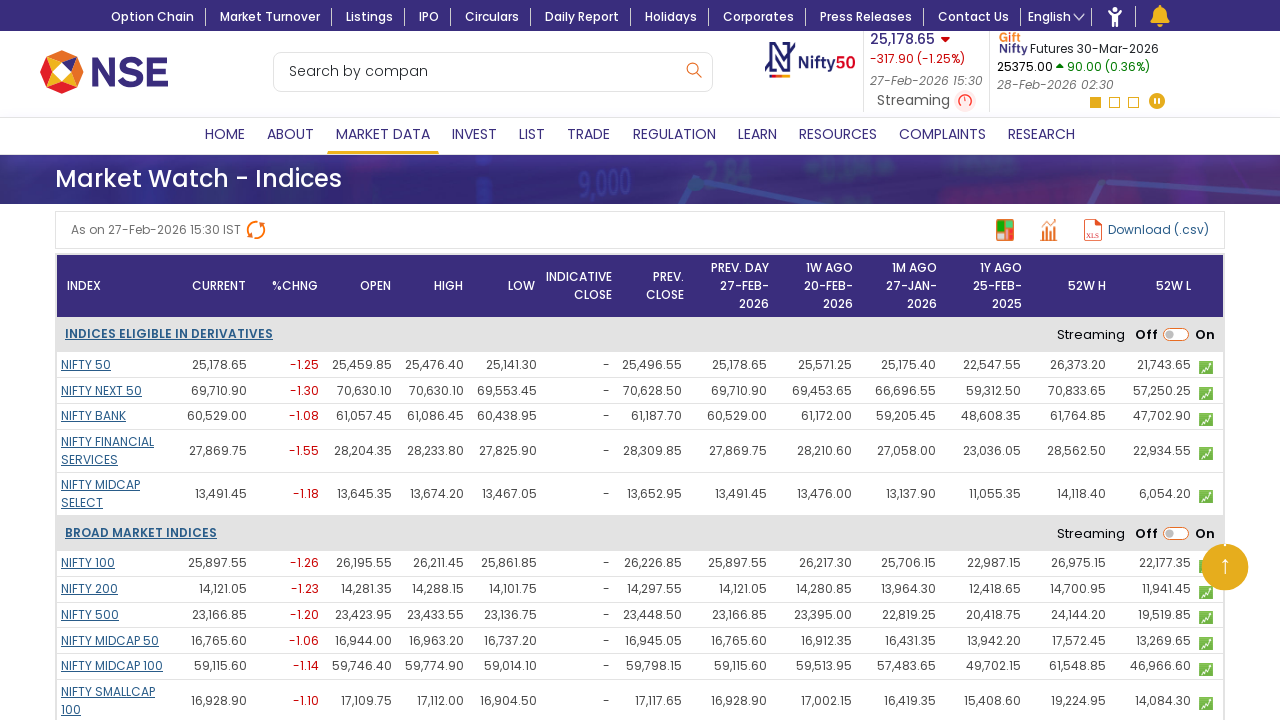

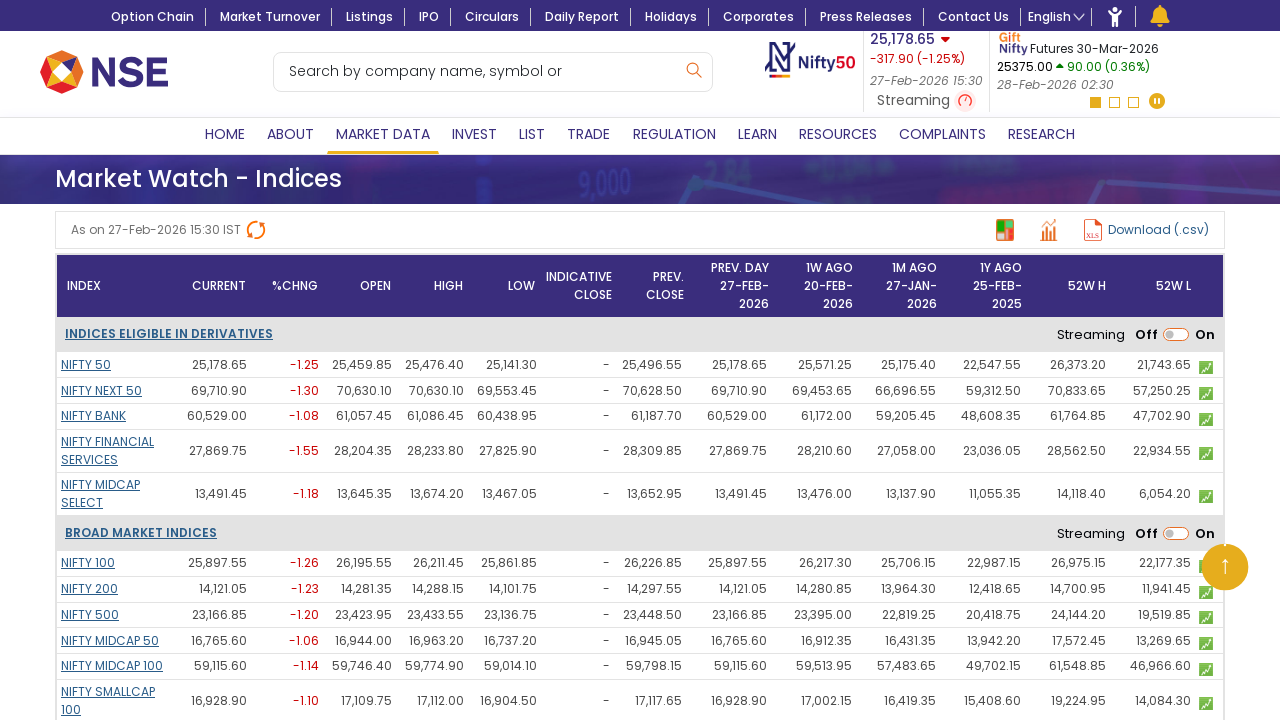